Tests GitHub advanced search by selecting Python language, setting stars filter, specifying filename, and submitting the search

Starting URL: https://github.com/search/advanced

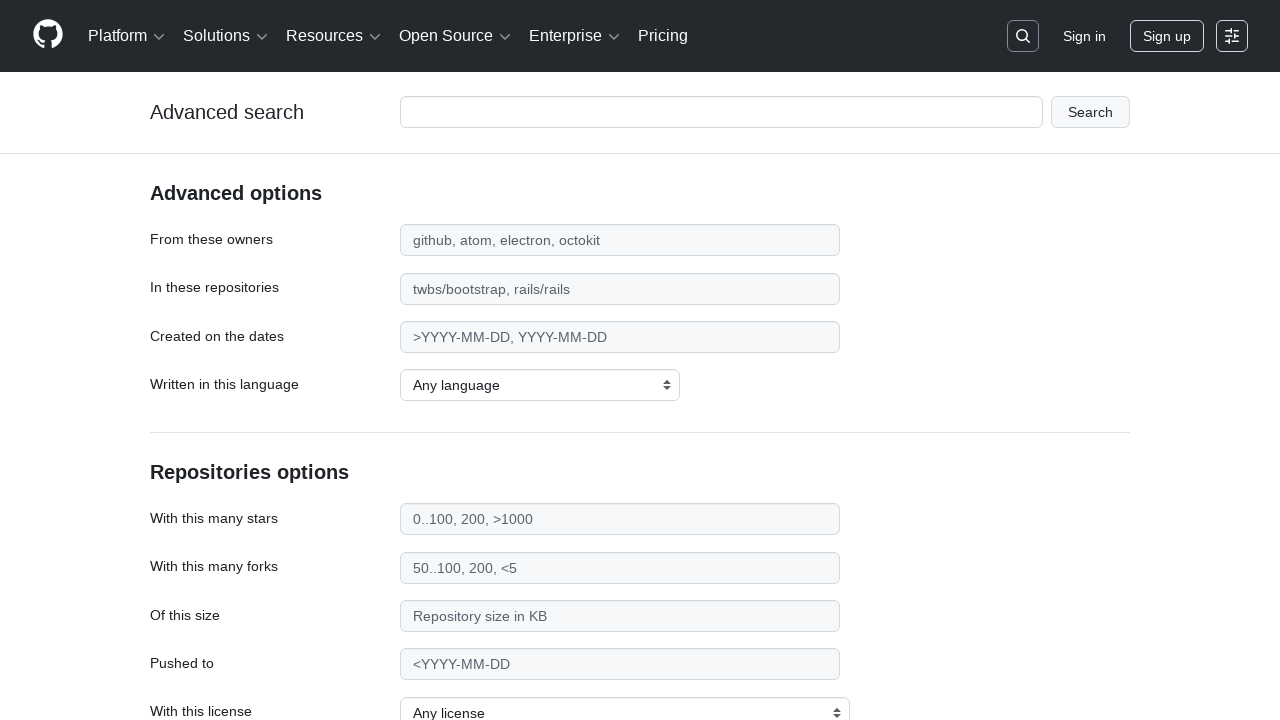

Clicked on language dropdown at (540, 385) on #search_language
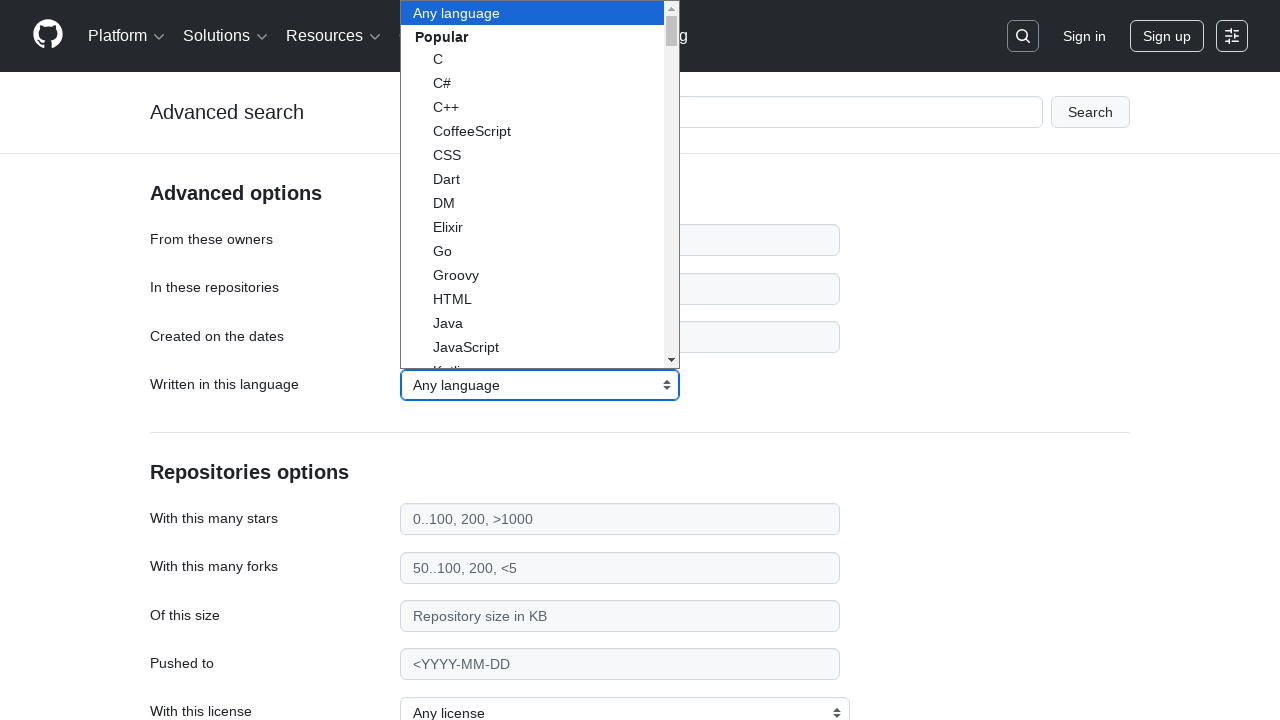

Waited for dropdown to appear
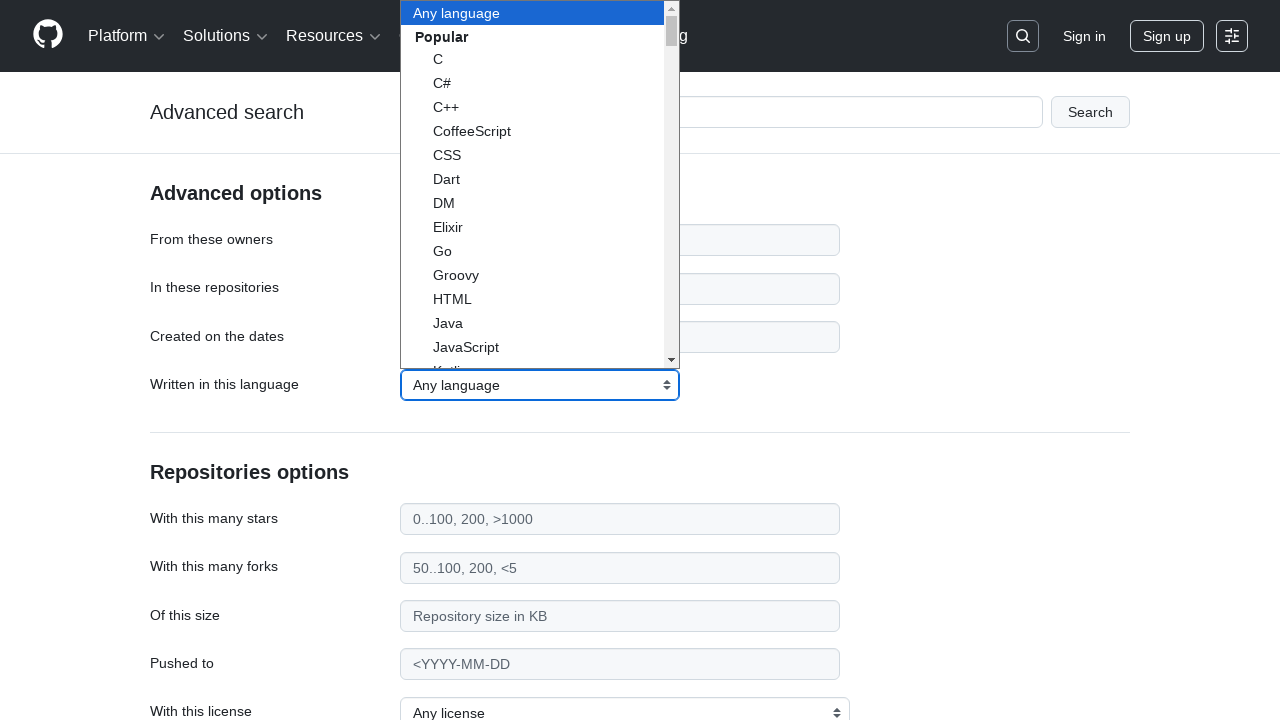

Selected Python language from dropdown on #search_language
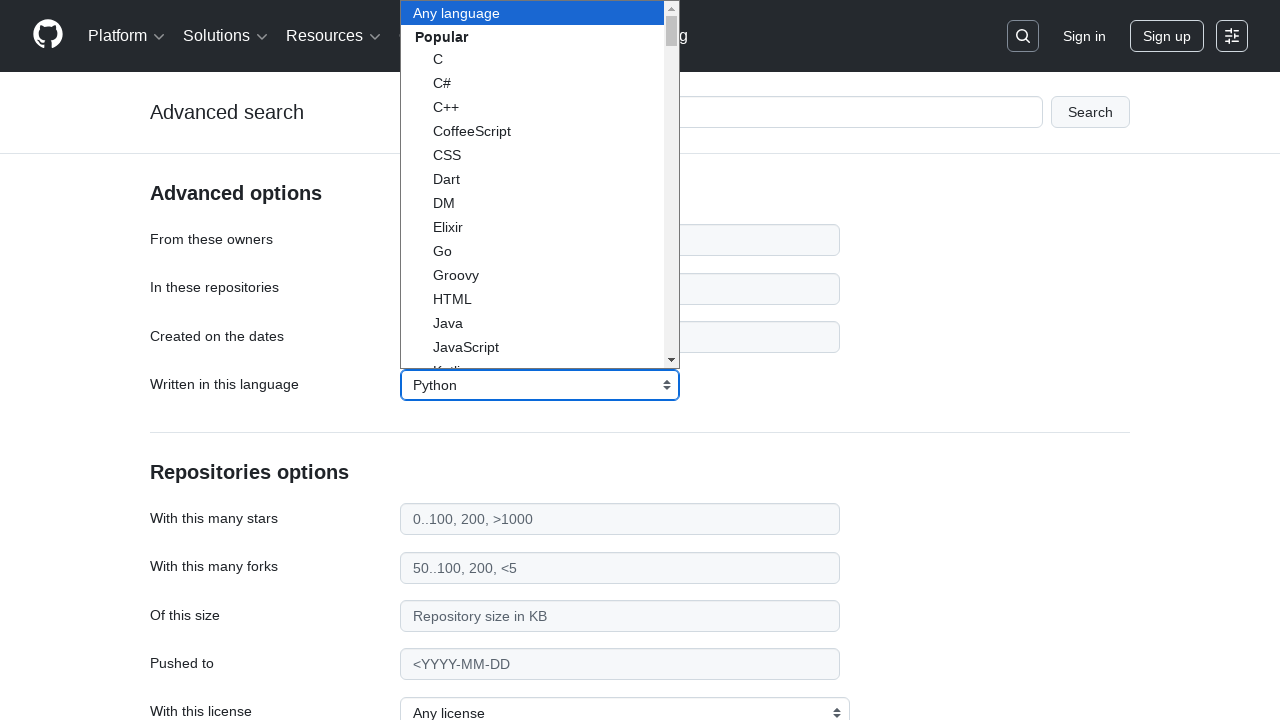

Clicked on stars filter field at (620, 519) on #search_stars
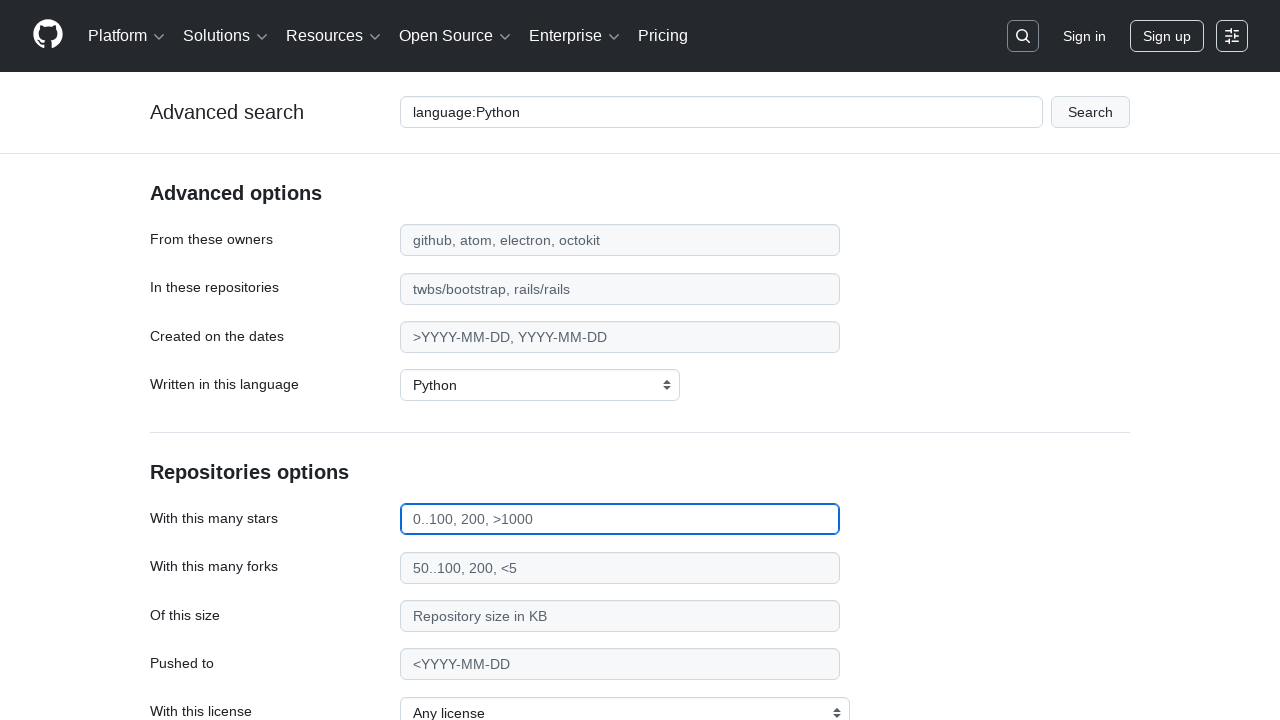

Filled stars filter with '>20000' on #search_stars
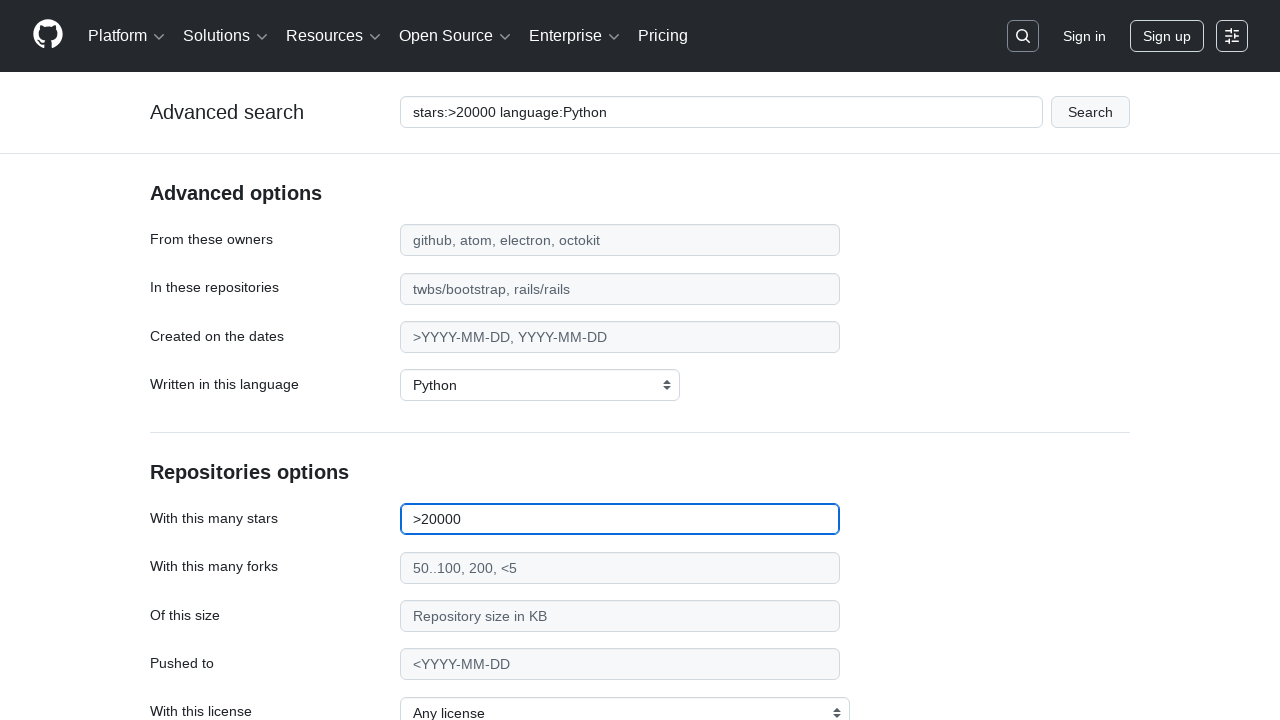

Clicked on filename filter field at (620, 361) on #search_filename
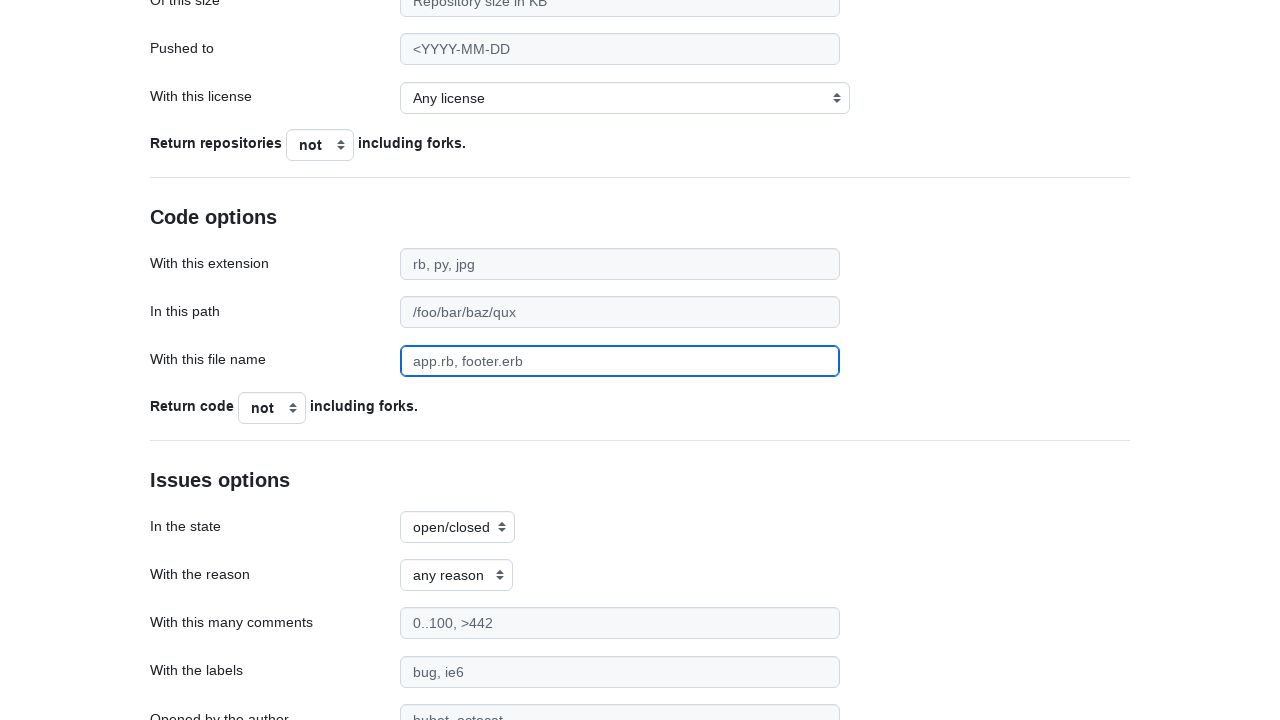

Filled filename filter with 'environment.yml' on #search_filename
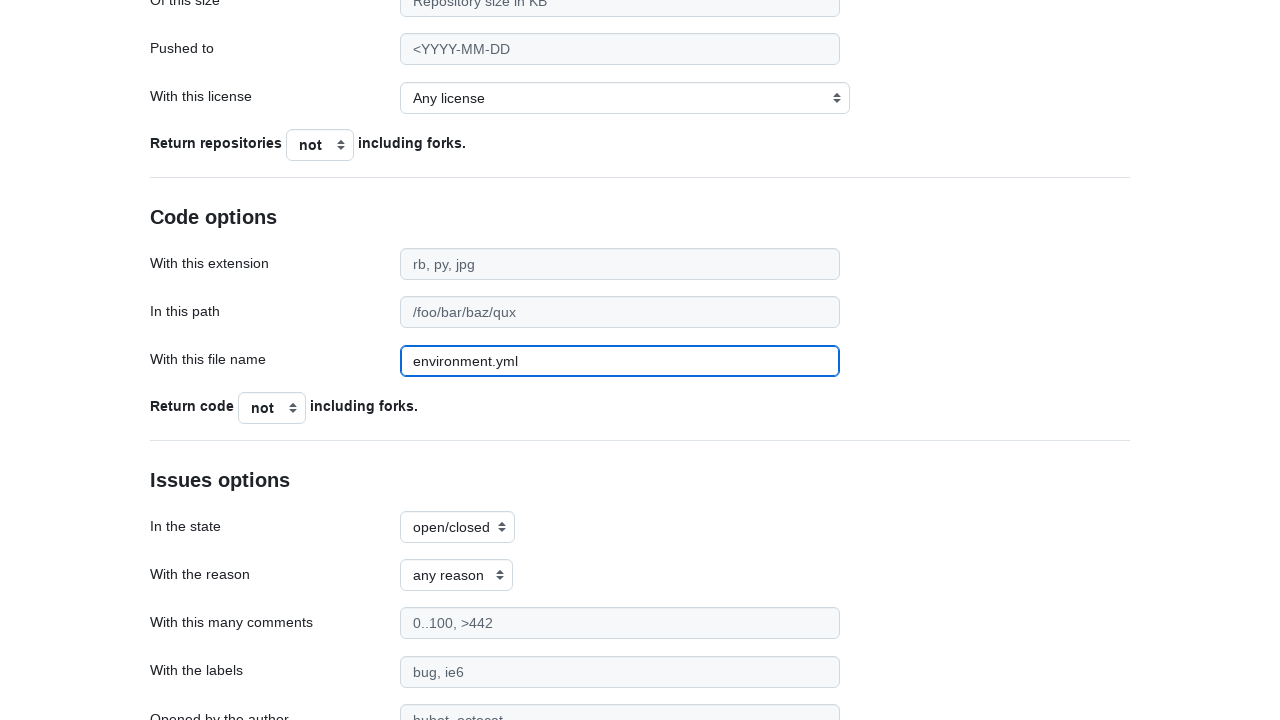

Clicked search button to submit advanced search at (190, 575) on .btn.flex-auto >> nth=1
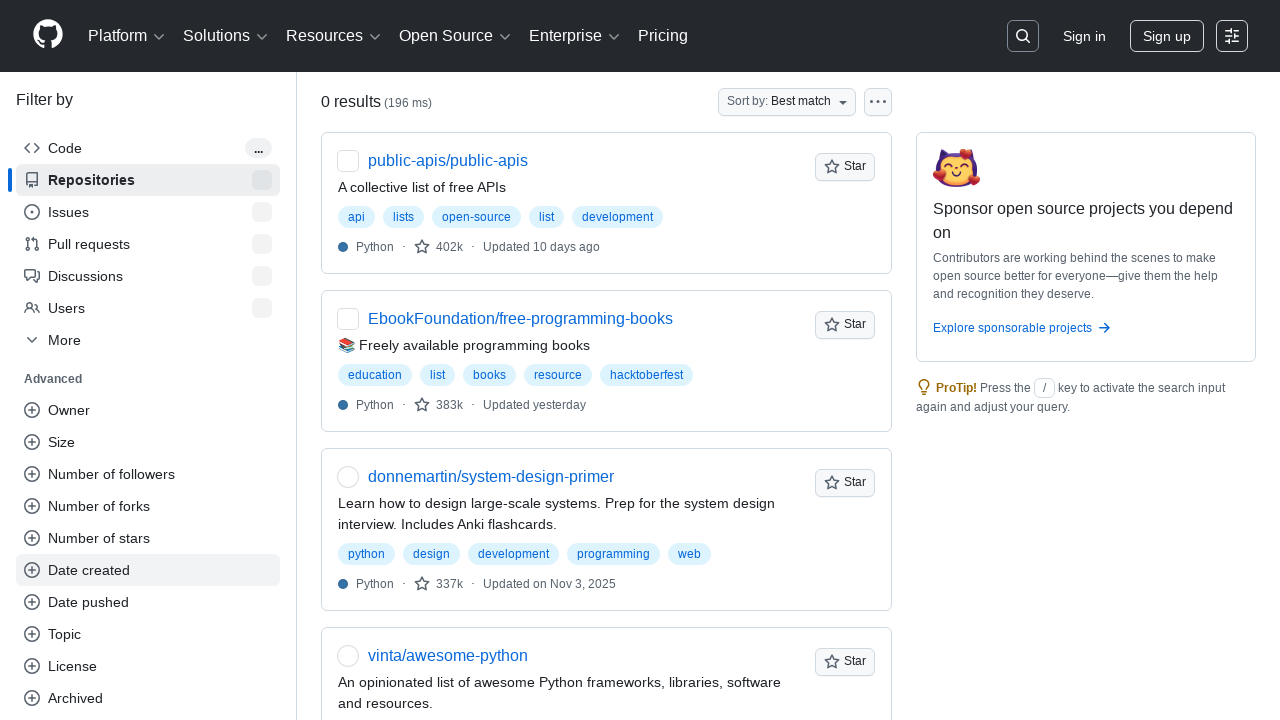

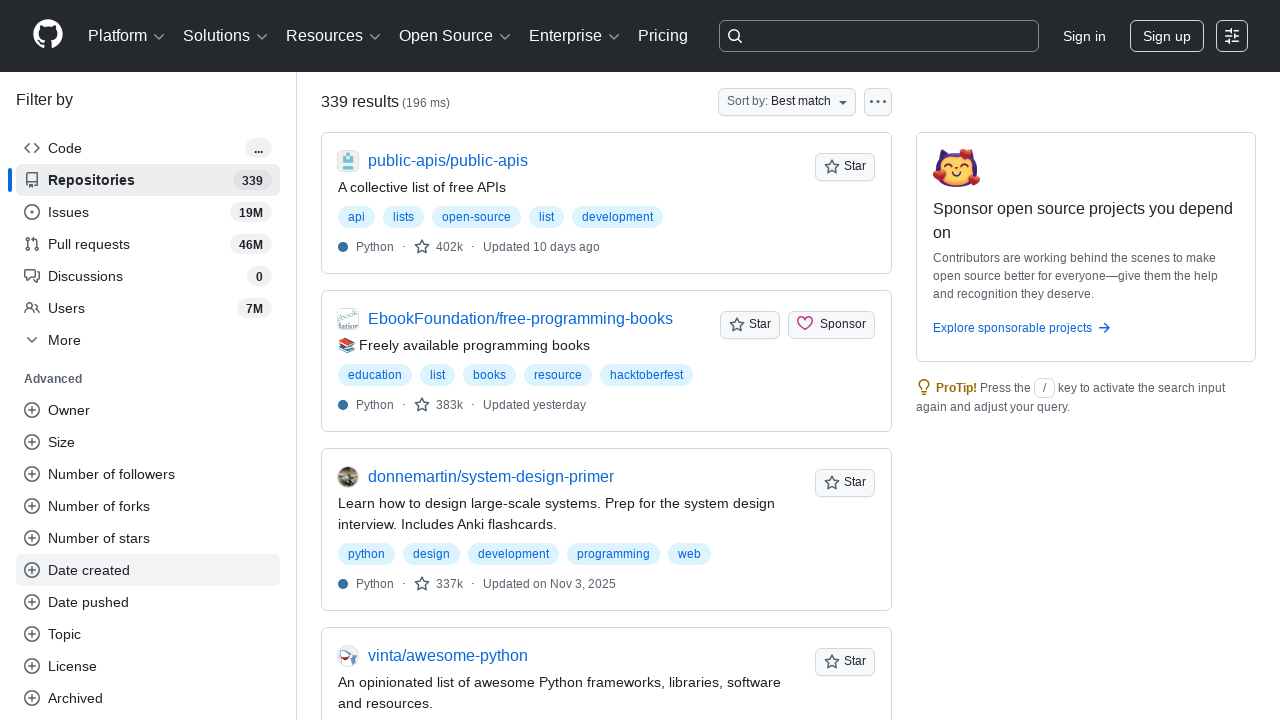